Tests dropdown selection by navigating to the Dropdown page and selecting an option by index

Starting URL: https://practice.cydeo.com/

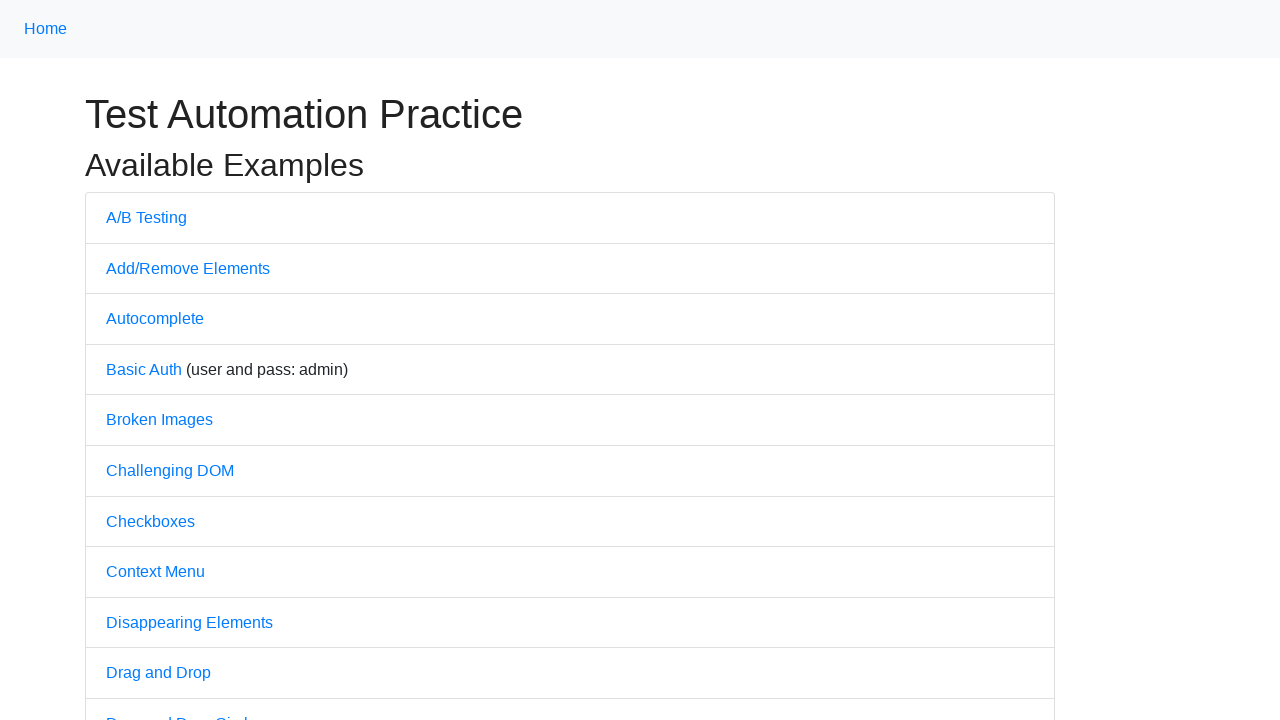

Navigated to https://practice.cydeo.com/
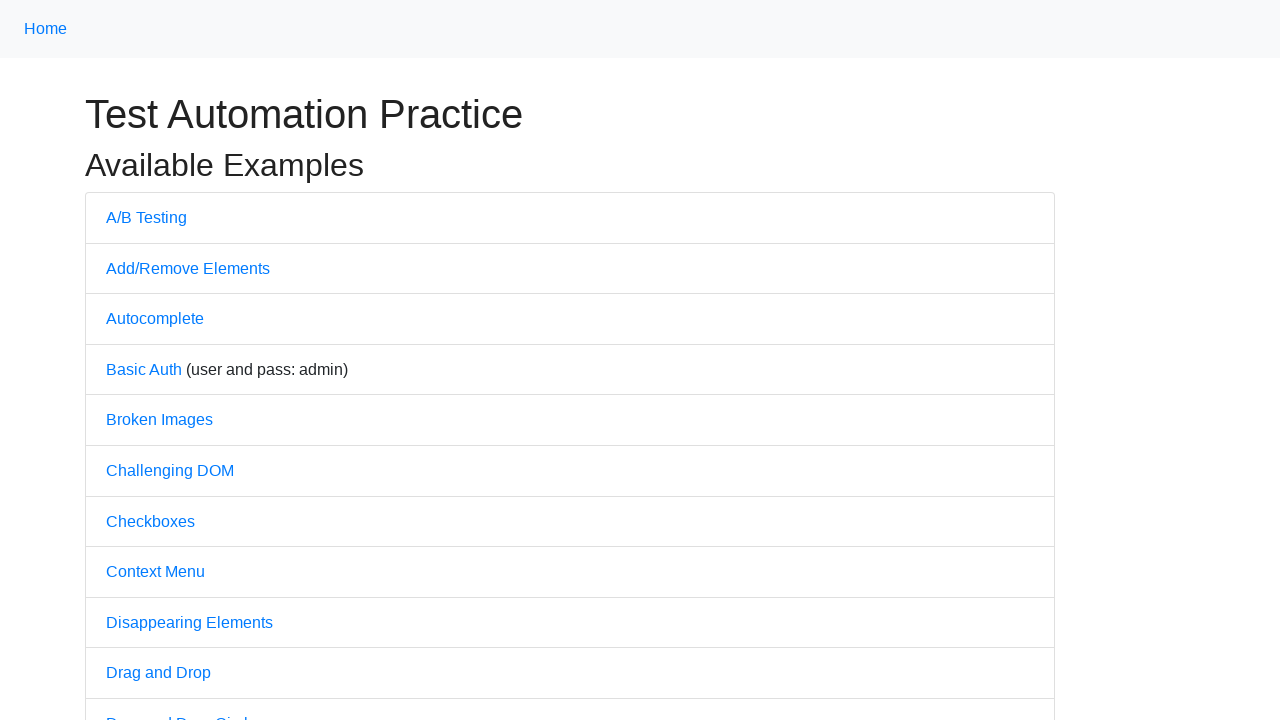

Clicked on Dropdown link at (143, 360) on text='Dropdown'
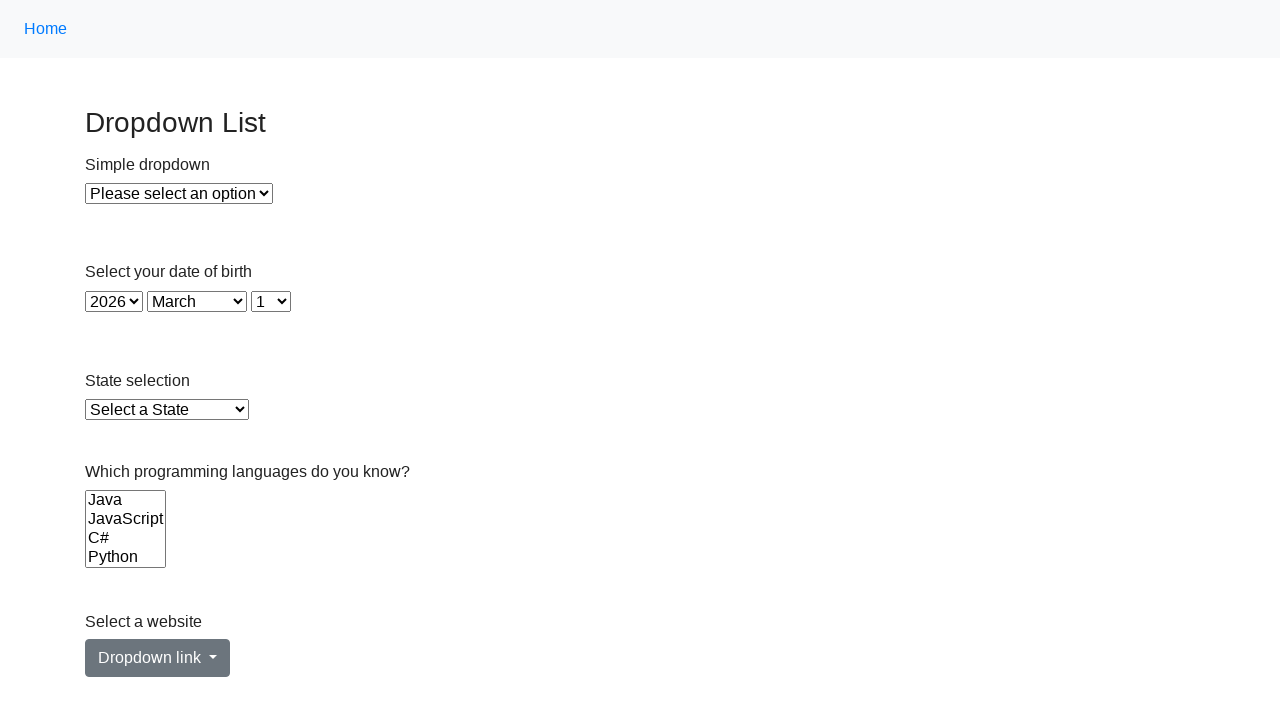

Selected option by index 1 (second option) from dropdown on xpath=//select[@id='dropdown']
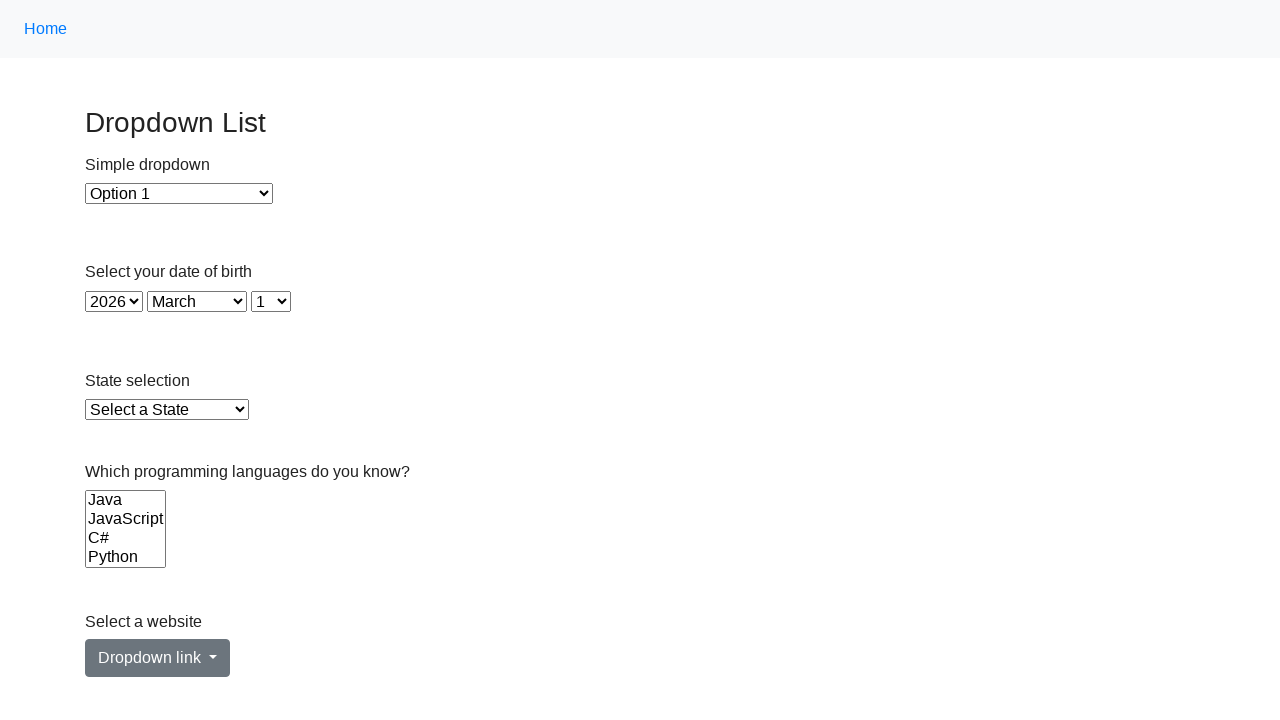

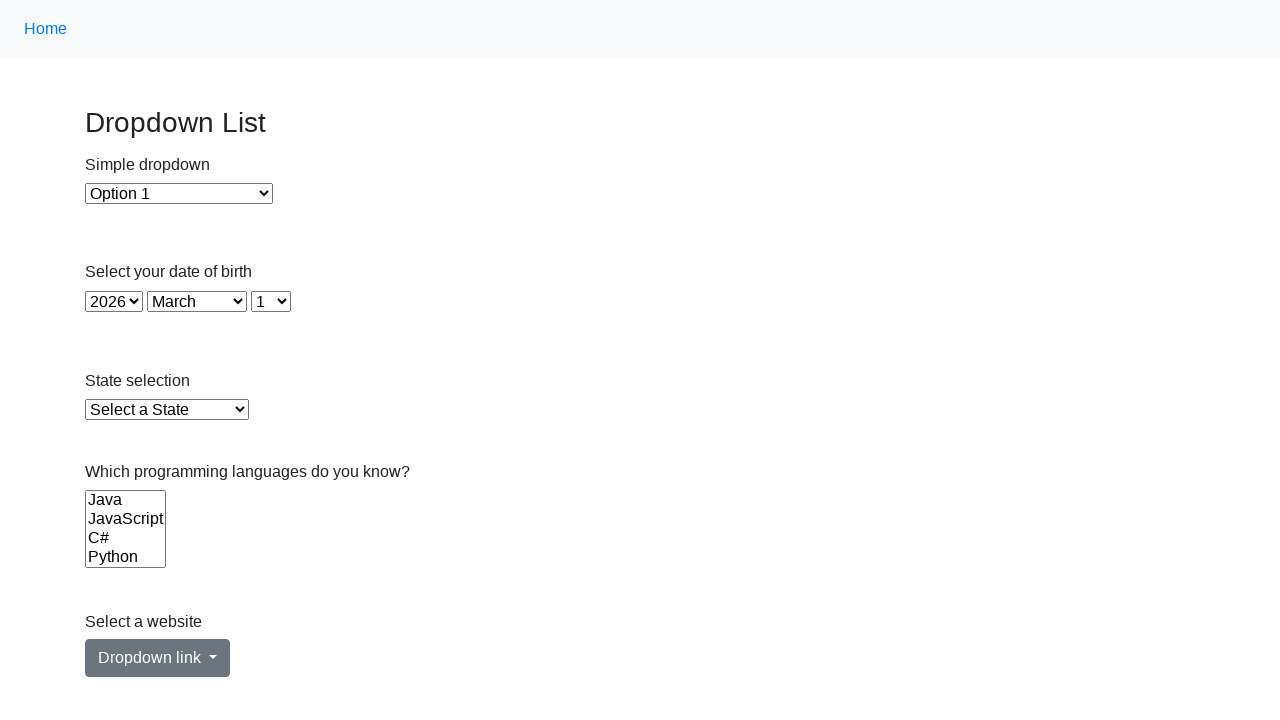